Navigates to the Rahul Shetty Academy homepage and verifies the page loads by checking the title.

Starting URL: https://rahulshettyacademy.com/

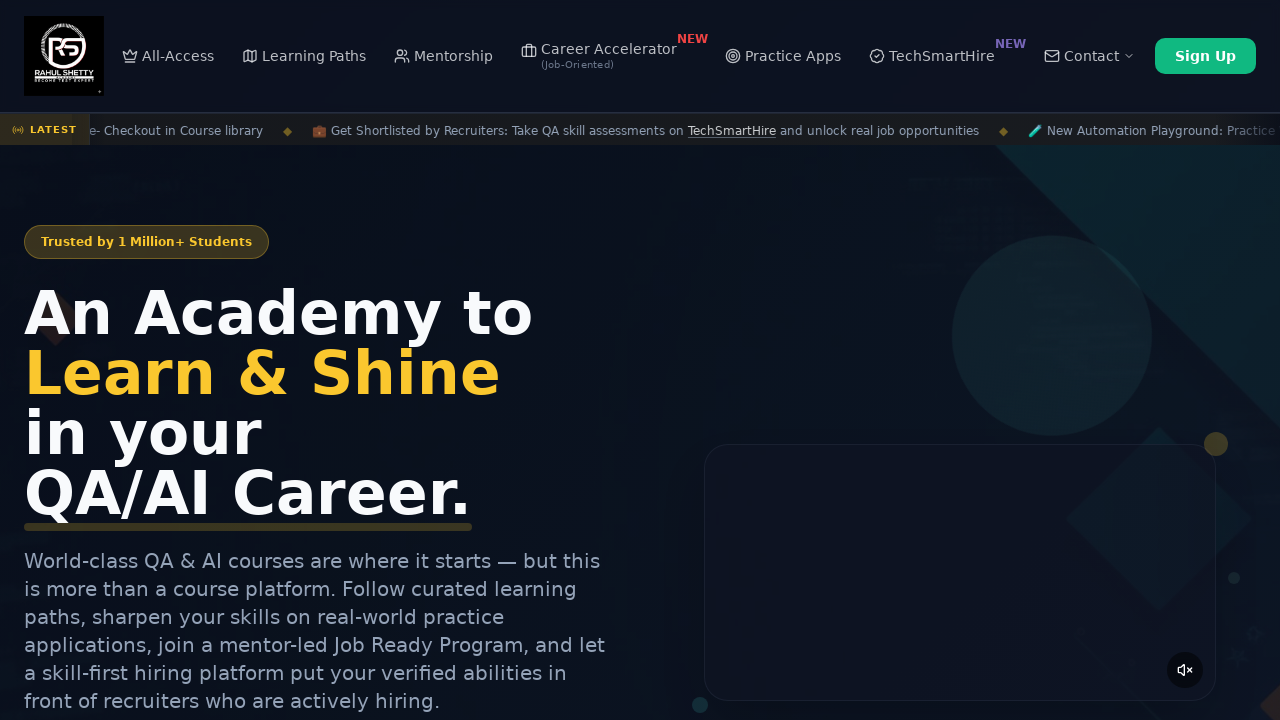

Navigated to Rahul Shetty Academy homepage
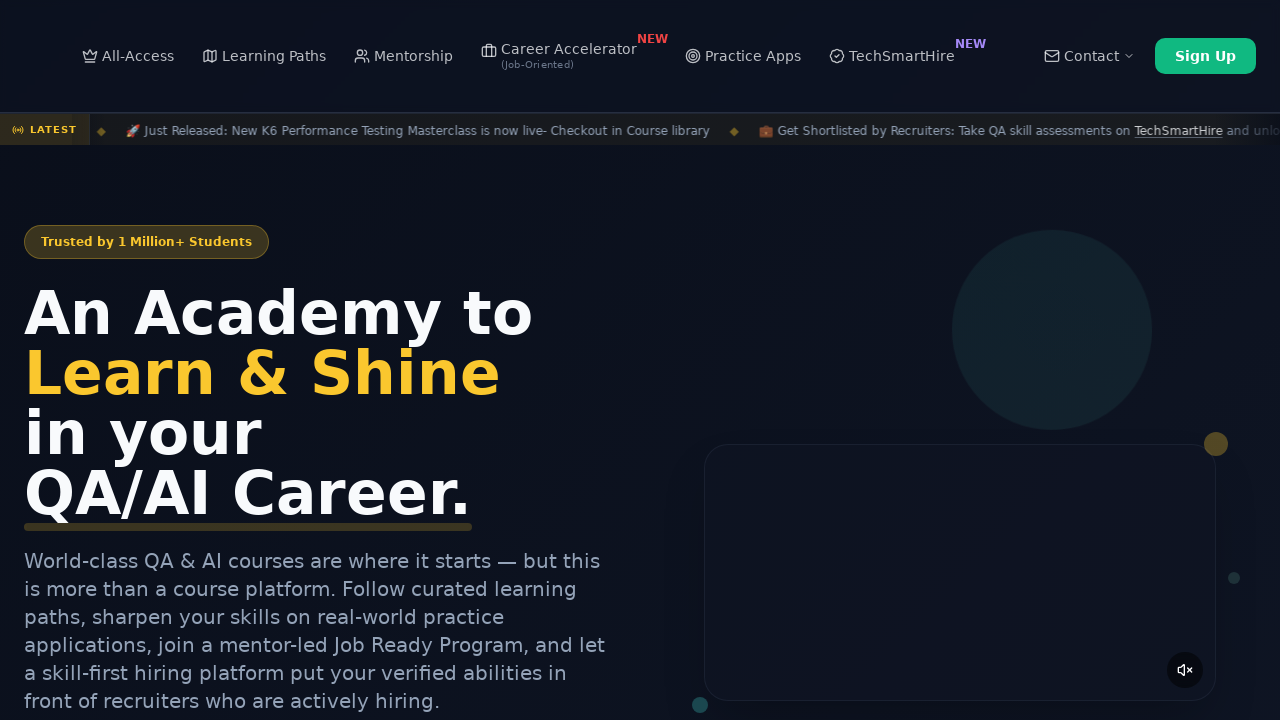

Page fully loaded (DOM content loaded)
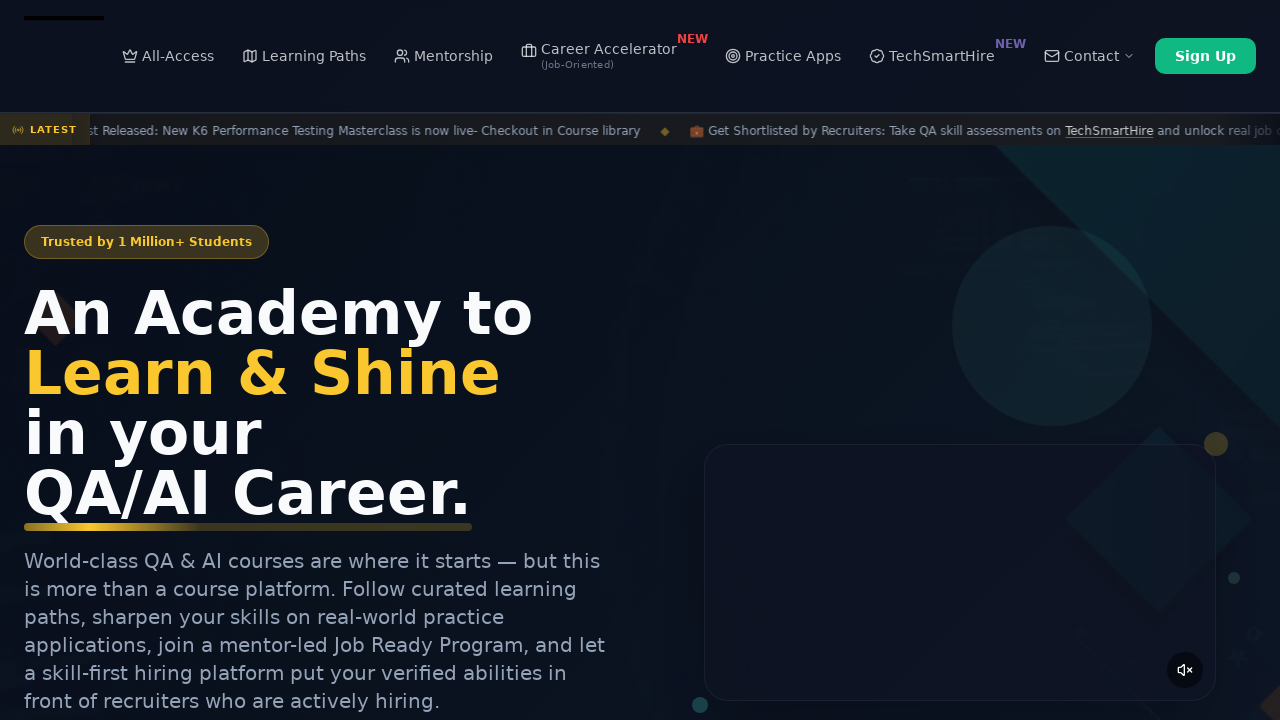

Retrieved page title: Rahul Shetty Academy | QA Automation, Playwright, AI Testing & Online Training
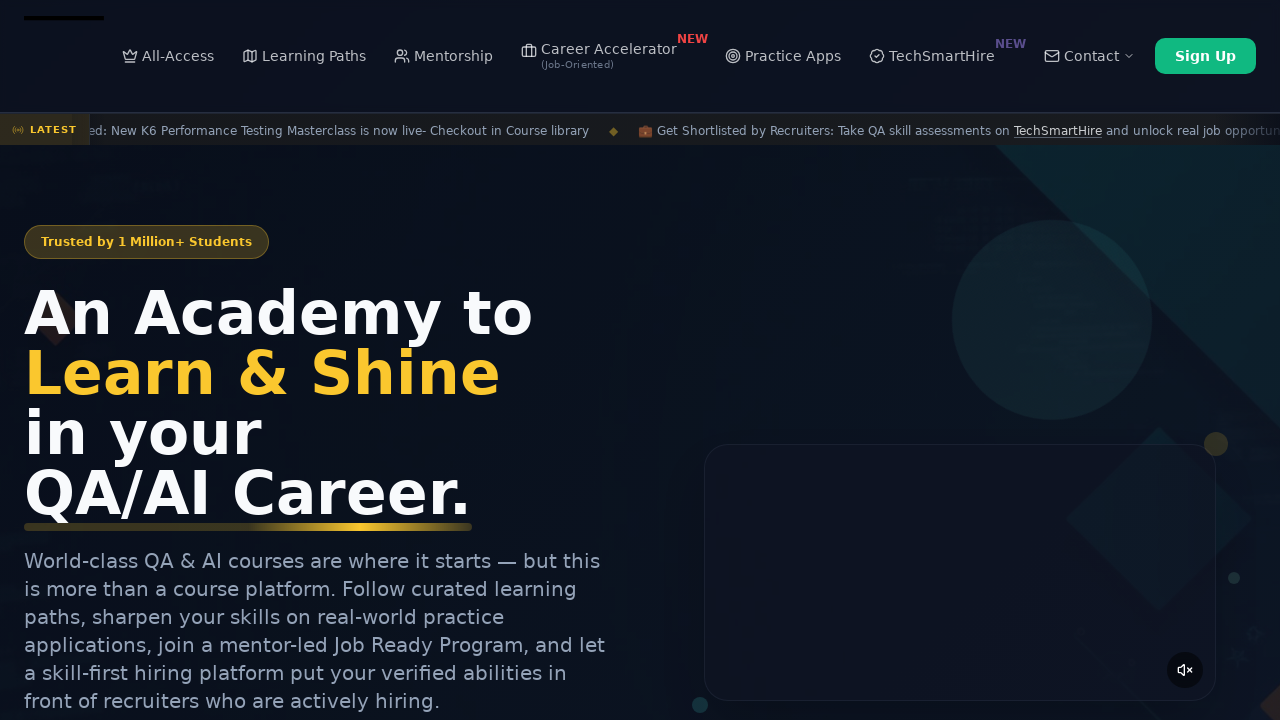

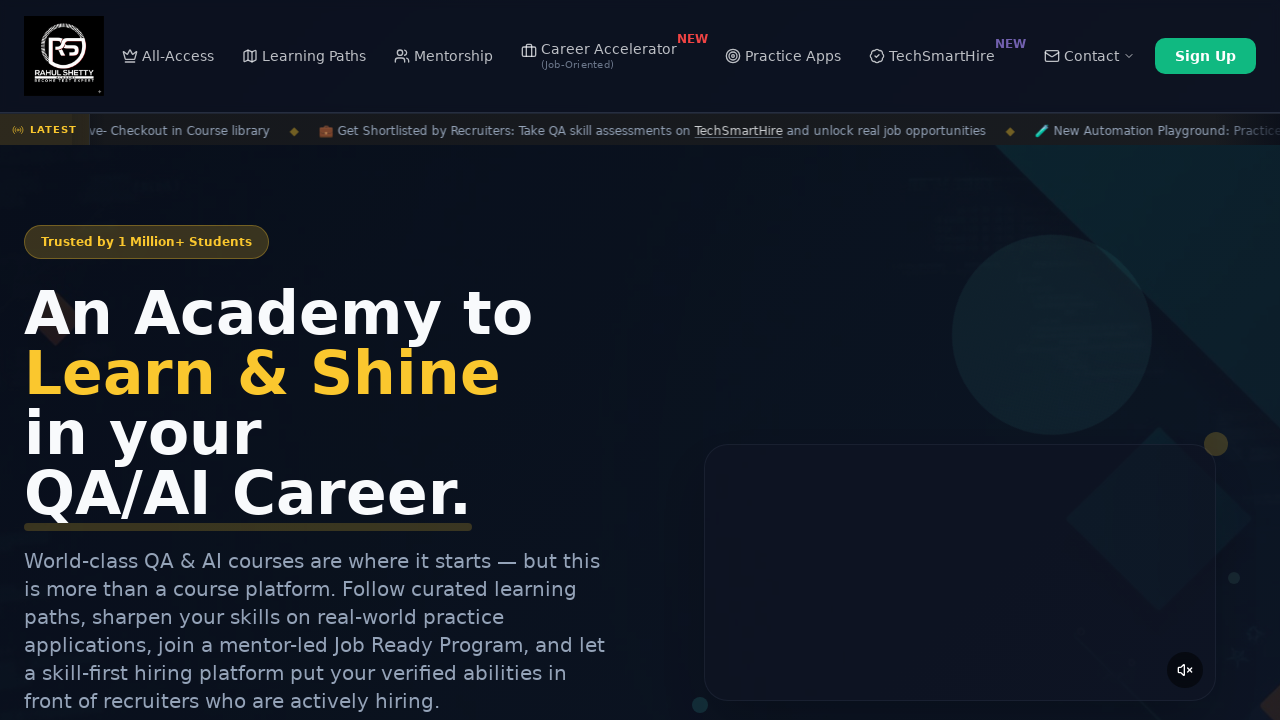